Tests checkbox functionality on a flight booking practice page by verifying a Senior Citizen Discount checkbox is initially unchecked, clicking it, and verifying it becomes checked.

Starting URL: https://rahulshettyacademy.com/dropdownsPractise/

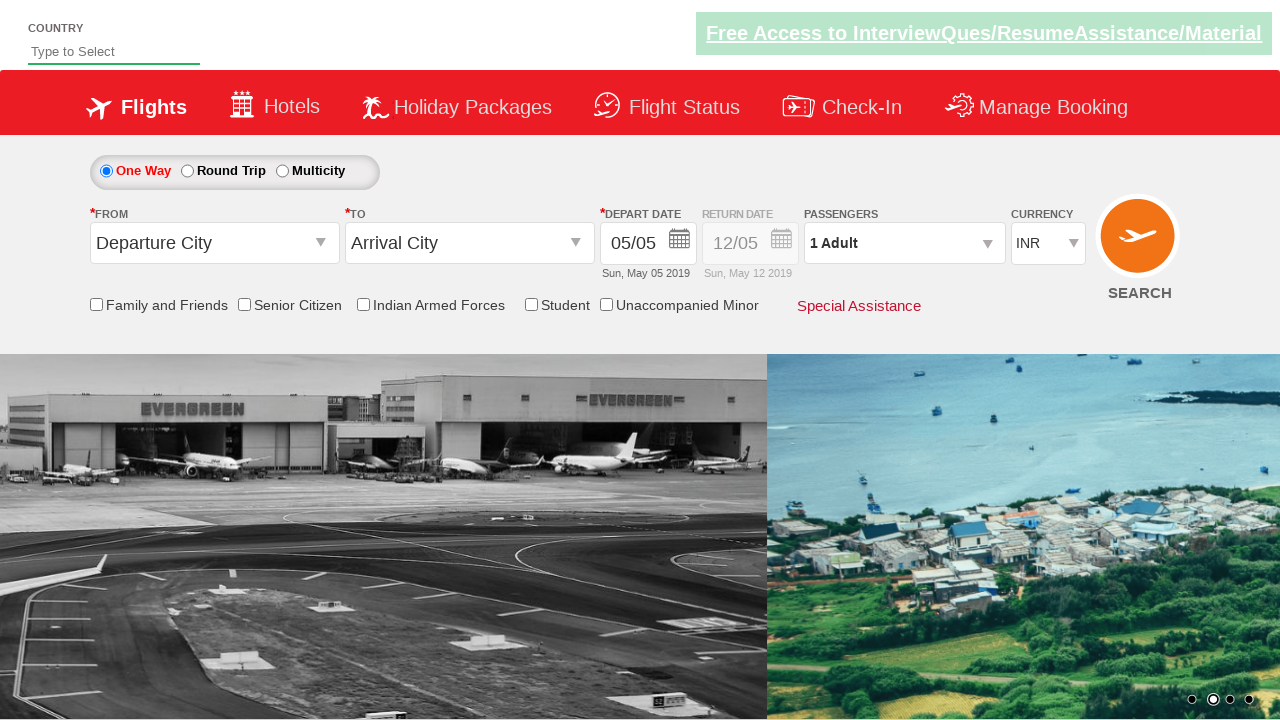

Located Senior Citizen Discount checkbox element
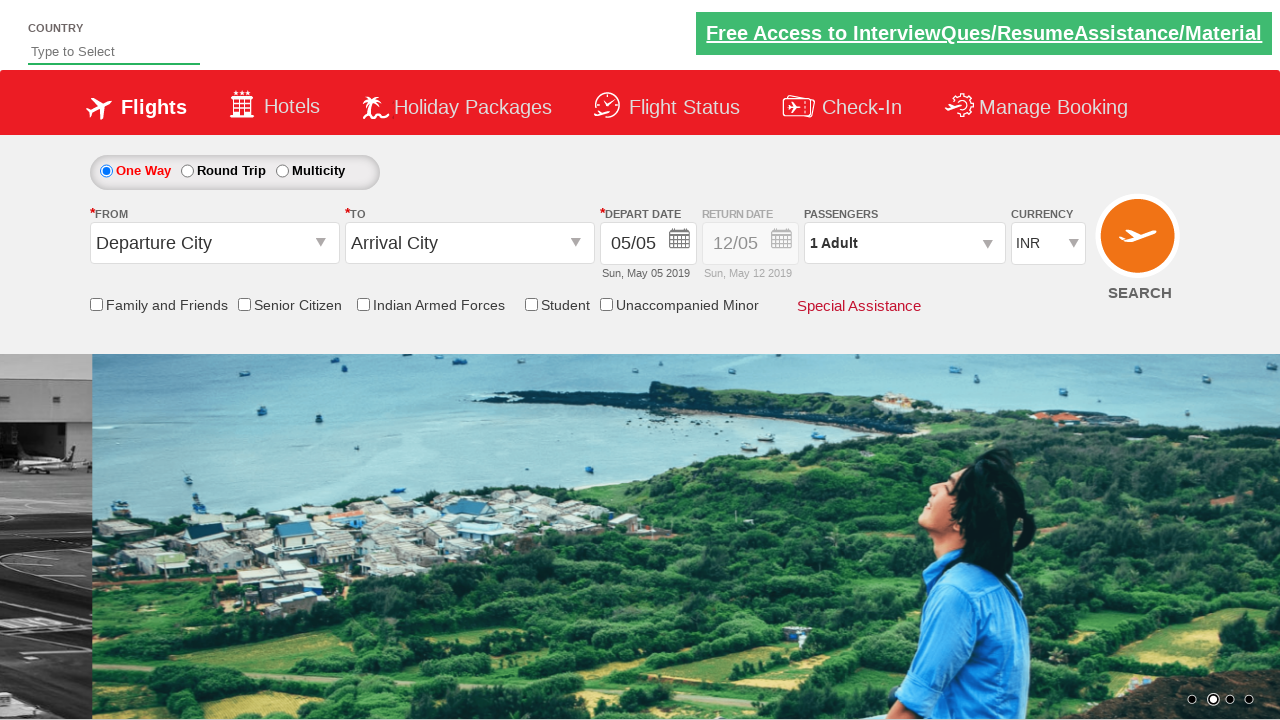

Verified Senior Citizen Discount checkbox is initially unchecked
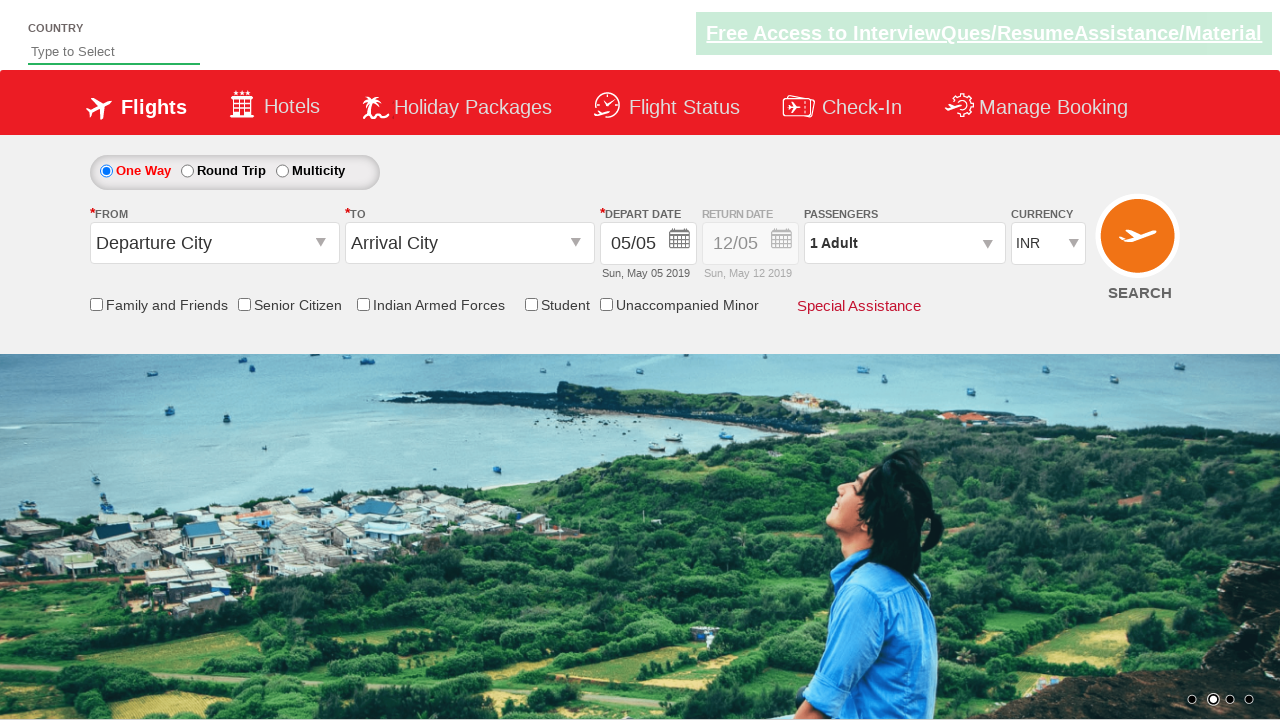

Clicked the Senior Citizen Discount checkbox at (244, 304) on input[id*='SeniorCitizenDiscount']
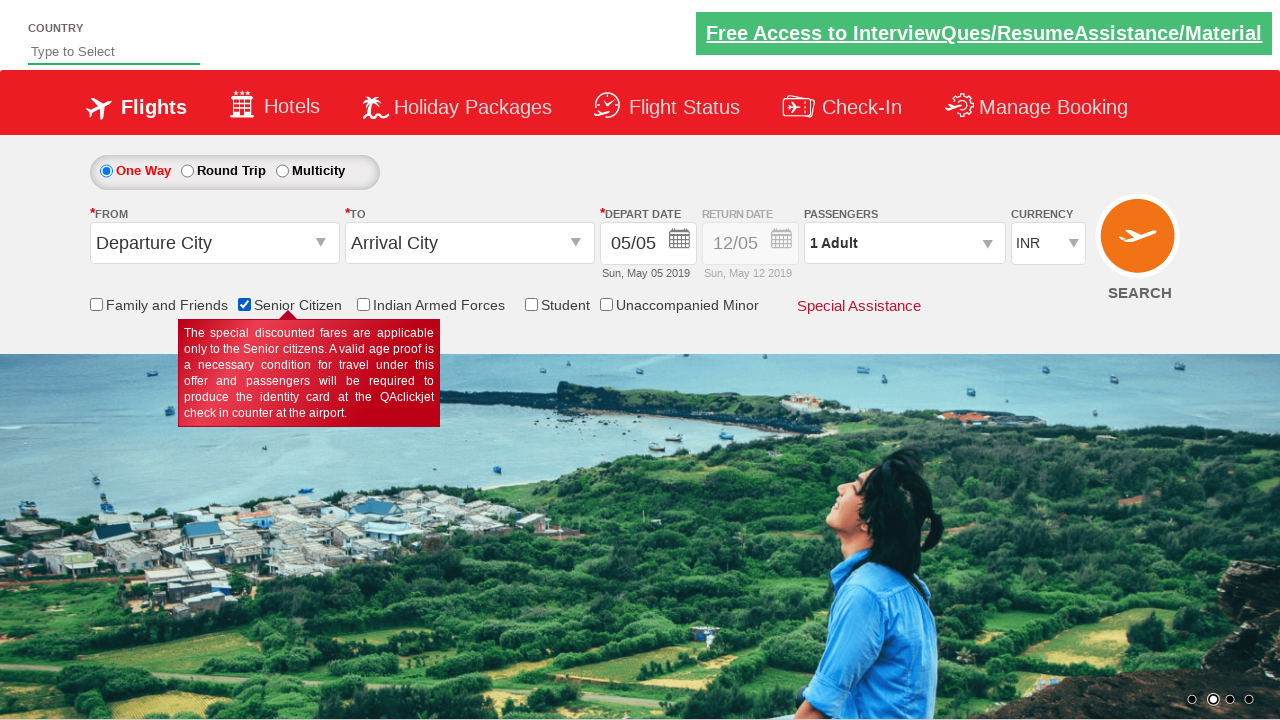

Verified Senior Citizen Discount checkbox is now checked
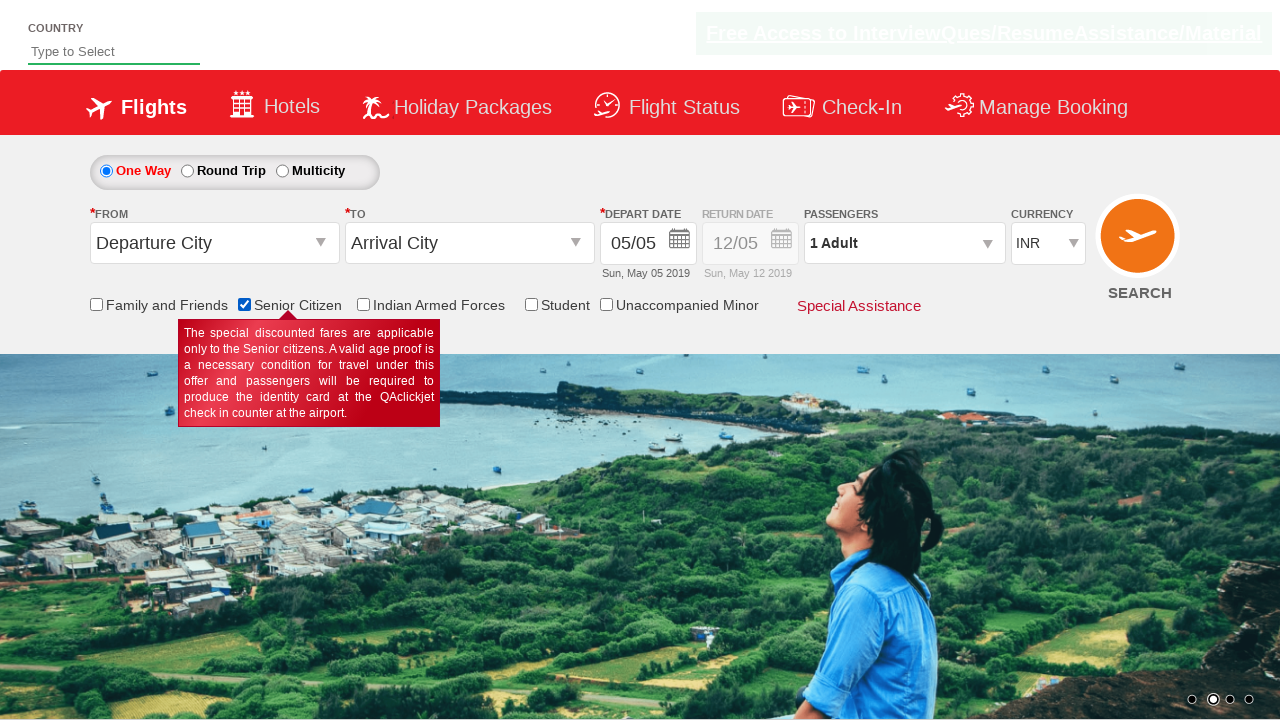

Counted total checkboxes on page: 6
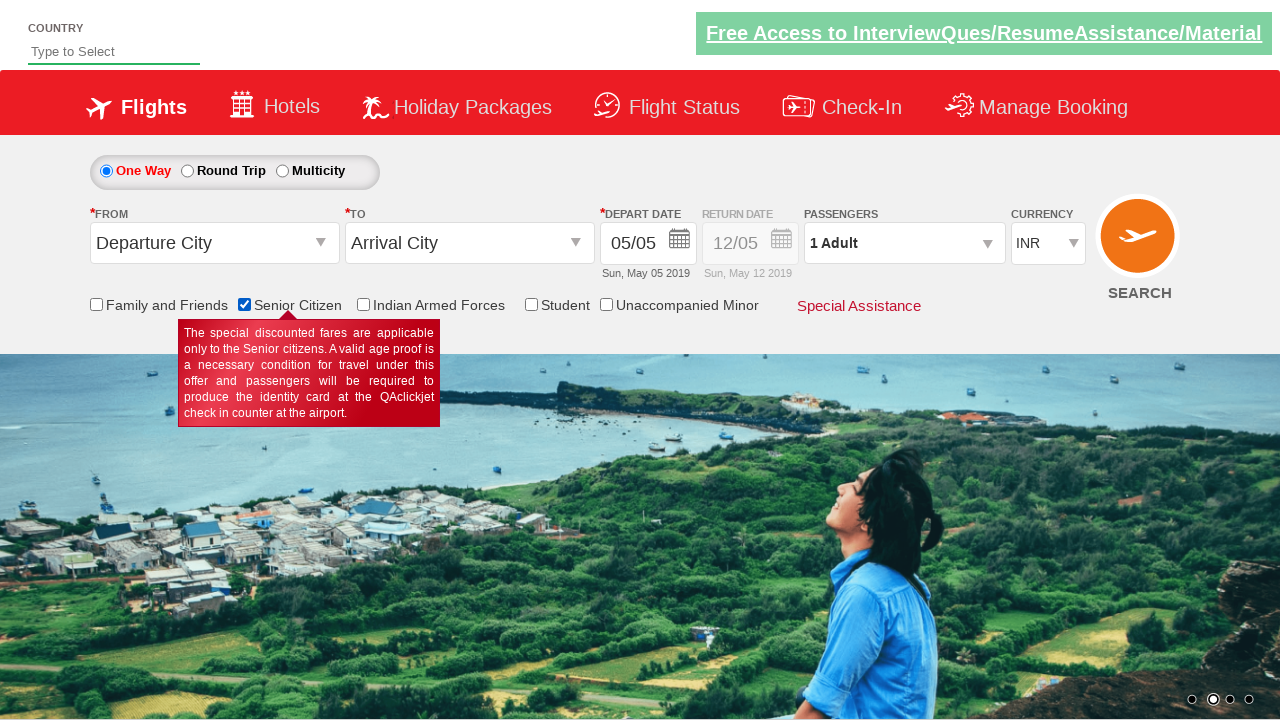

Printed checkbox count: 6
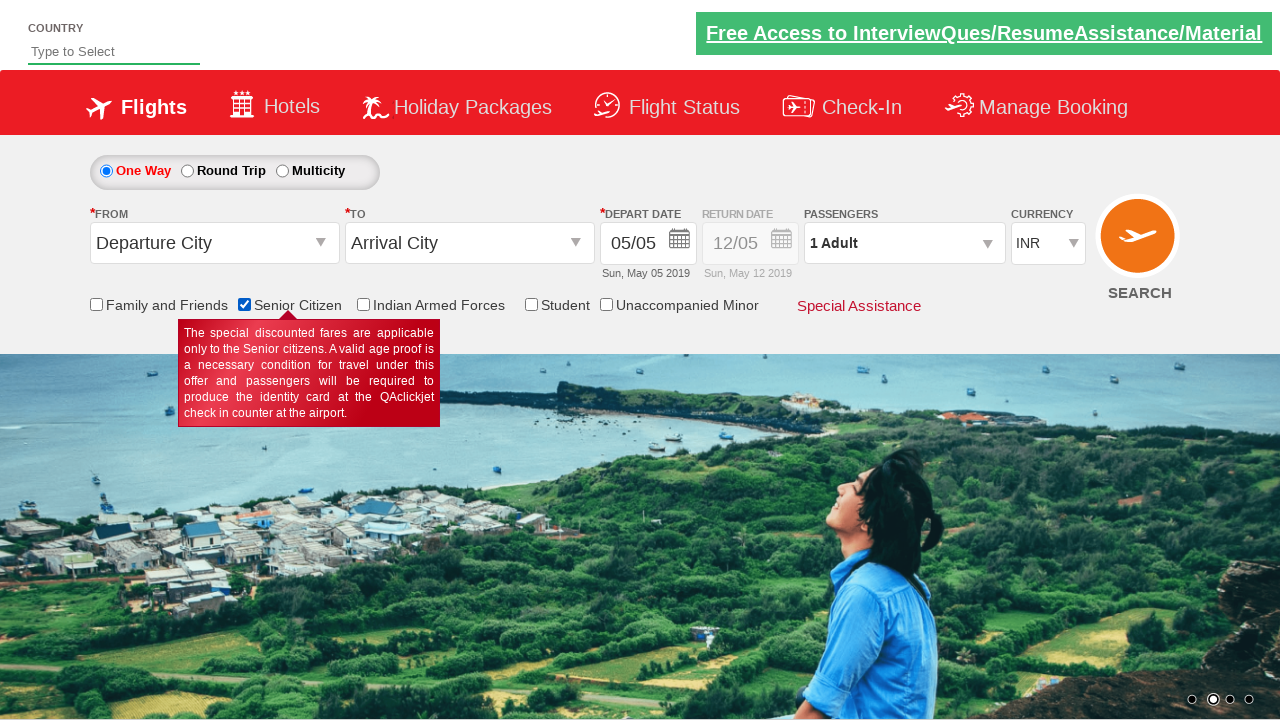

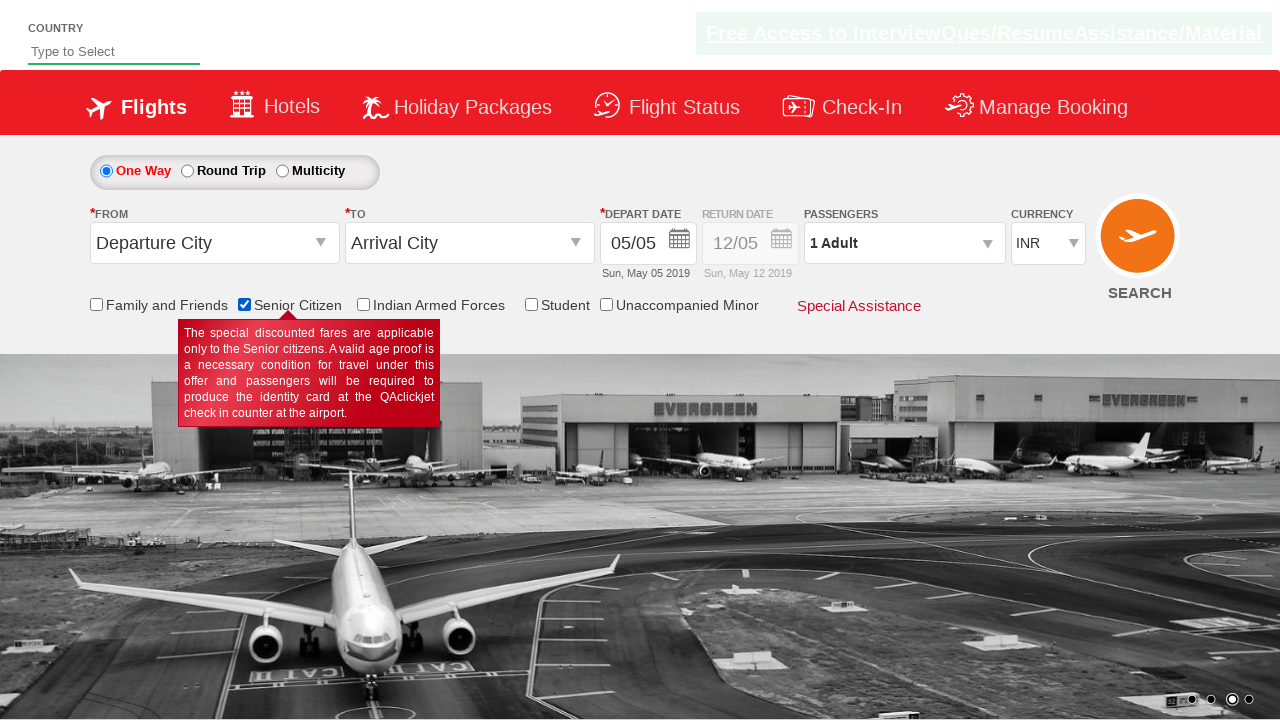